Automates playing a Connect Four game against an AI opponent by clicking on game columns and tracking moves

Starting URL: http://connect4.ist.tugraz.at:8080

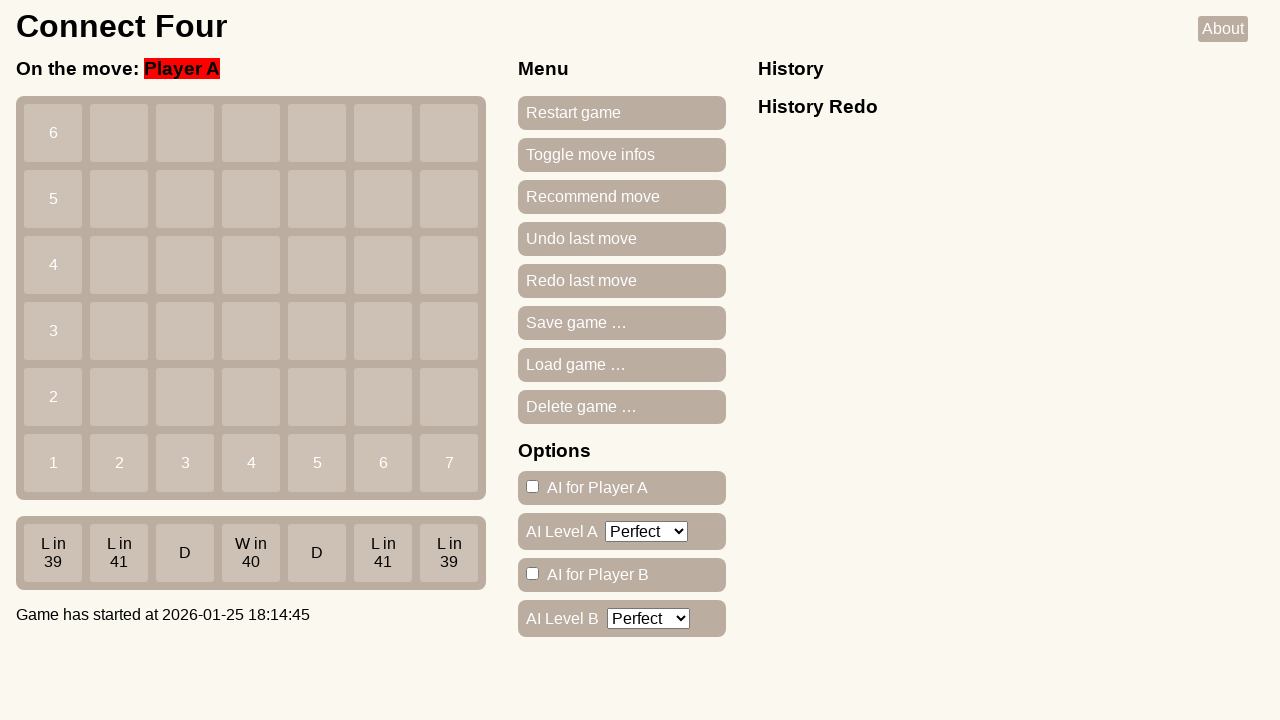

Clicked to start AI opponent B at (532, 574) on #optionsaib
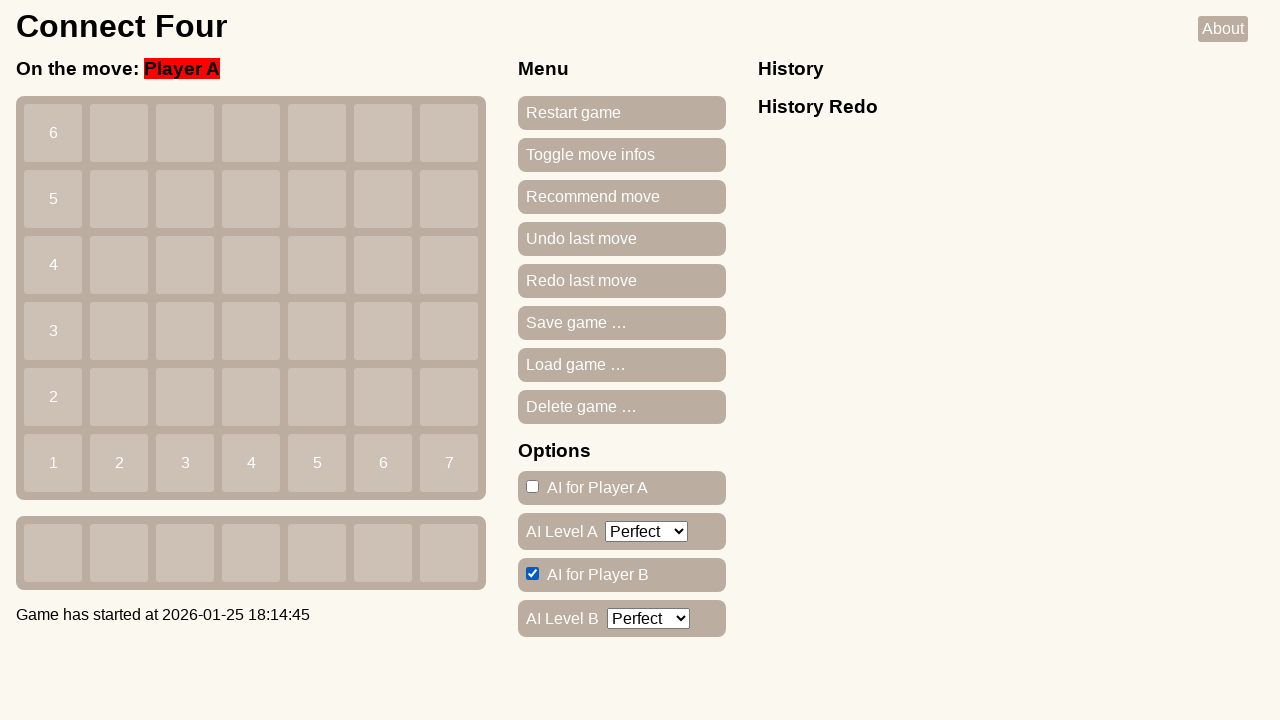

Waited 2000ms for AI opponent to initialize
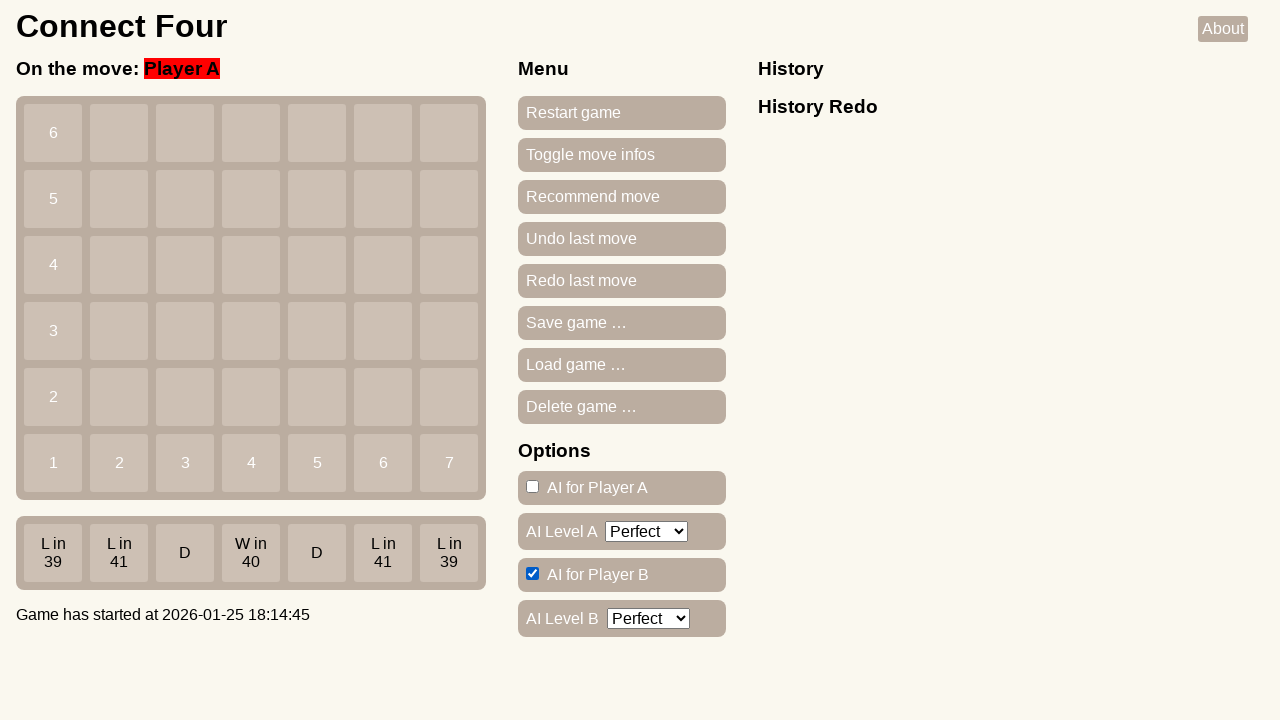

Clicked first column (move 1/4) at (53, 133) on td >> nth=0
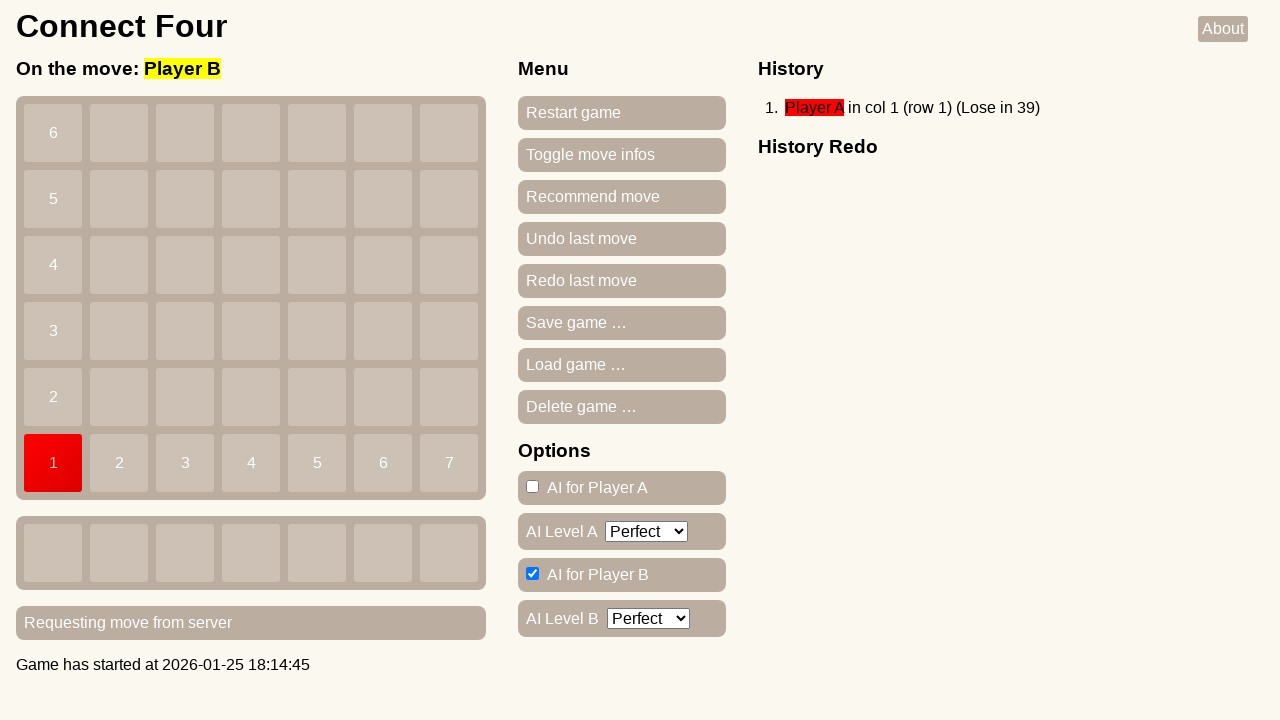

Waited 2000ms for piece to settle
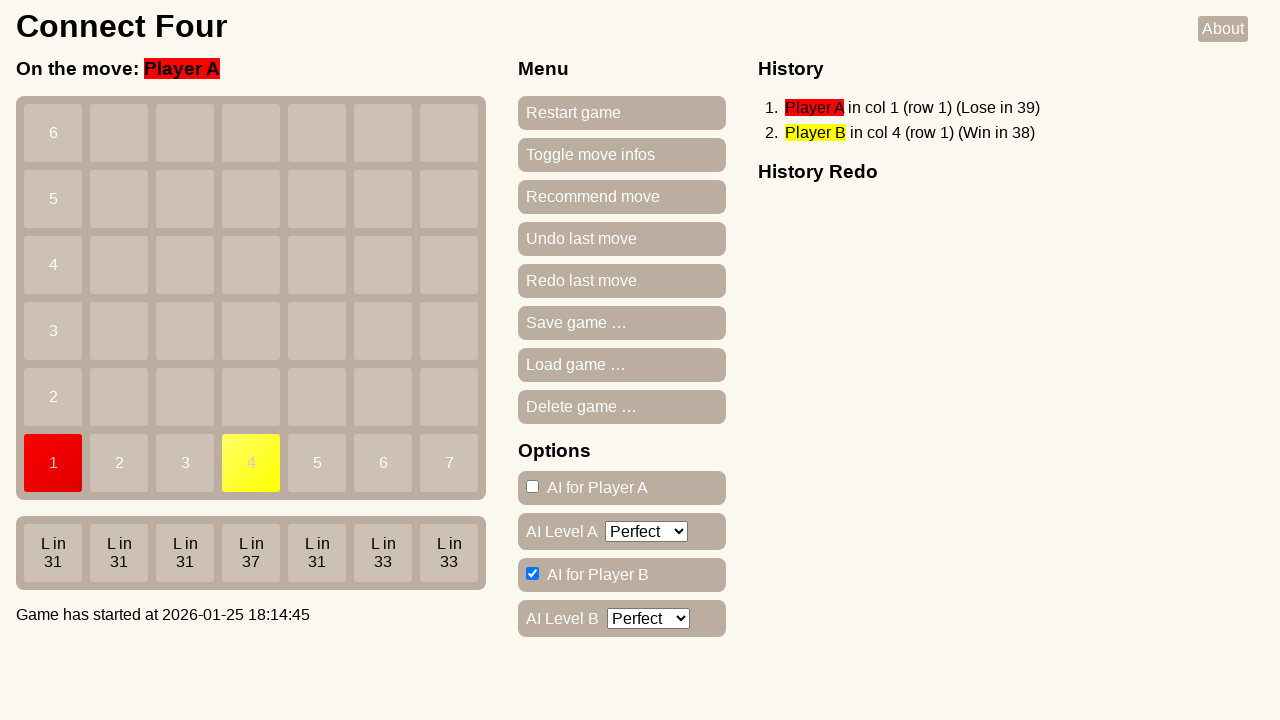

AI opponent completed its move
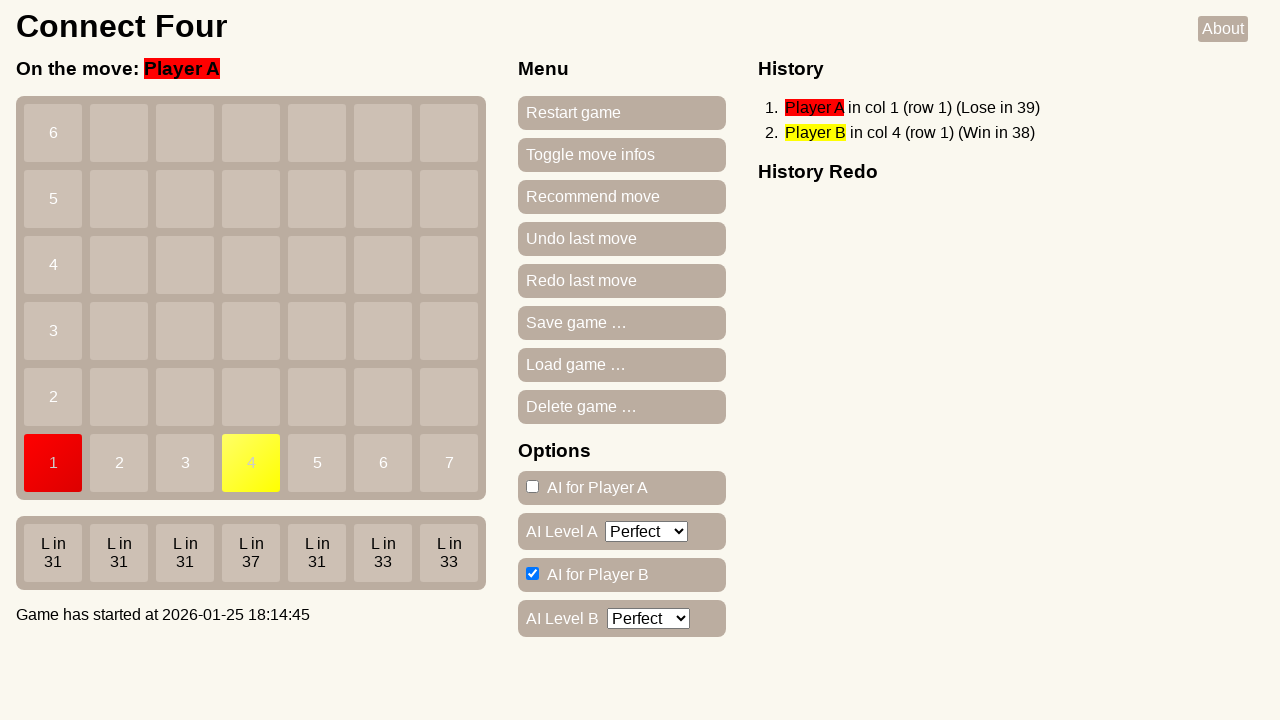

Clicked first column (move 2/4) at (53, 133) on td >> nth=0
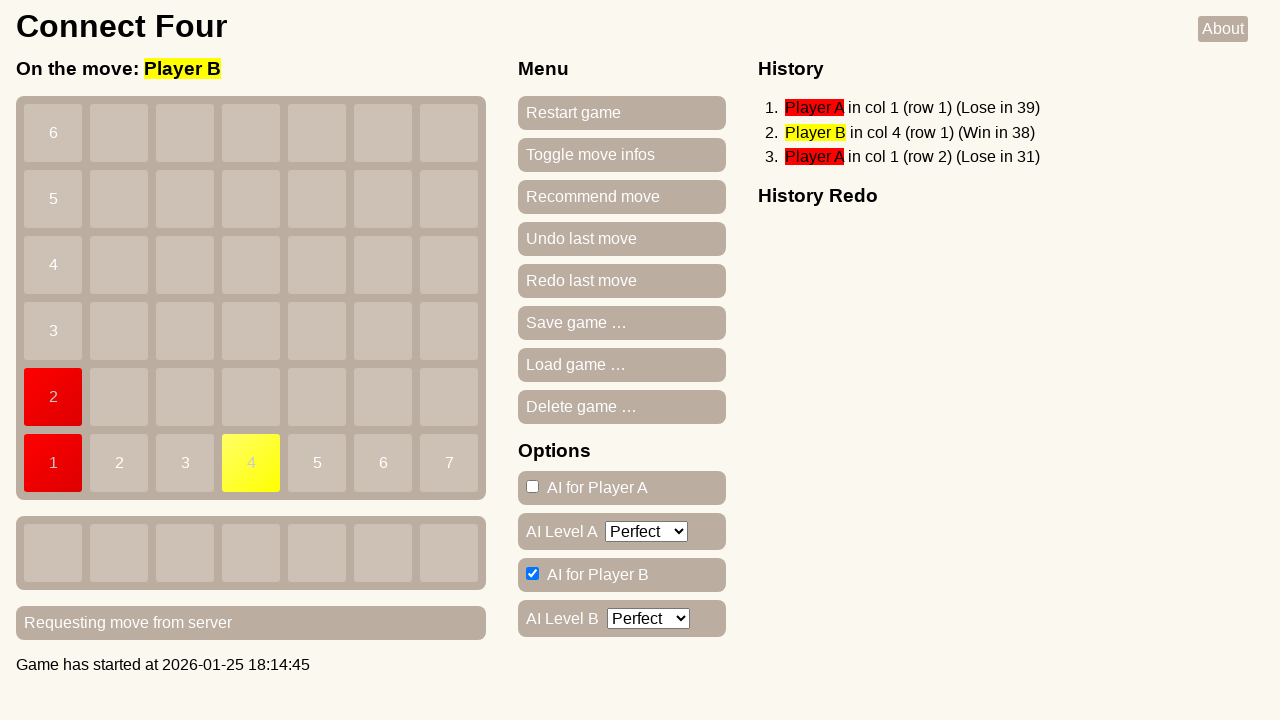

Waited 2000ms for piece to settle
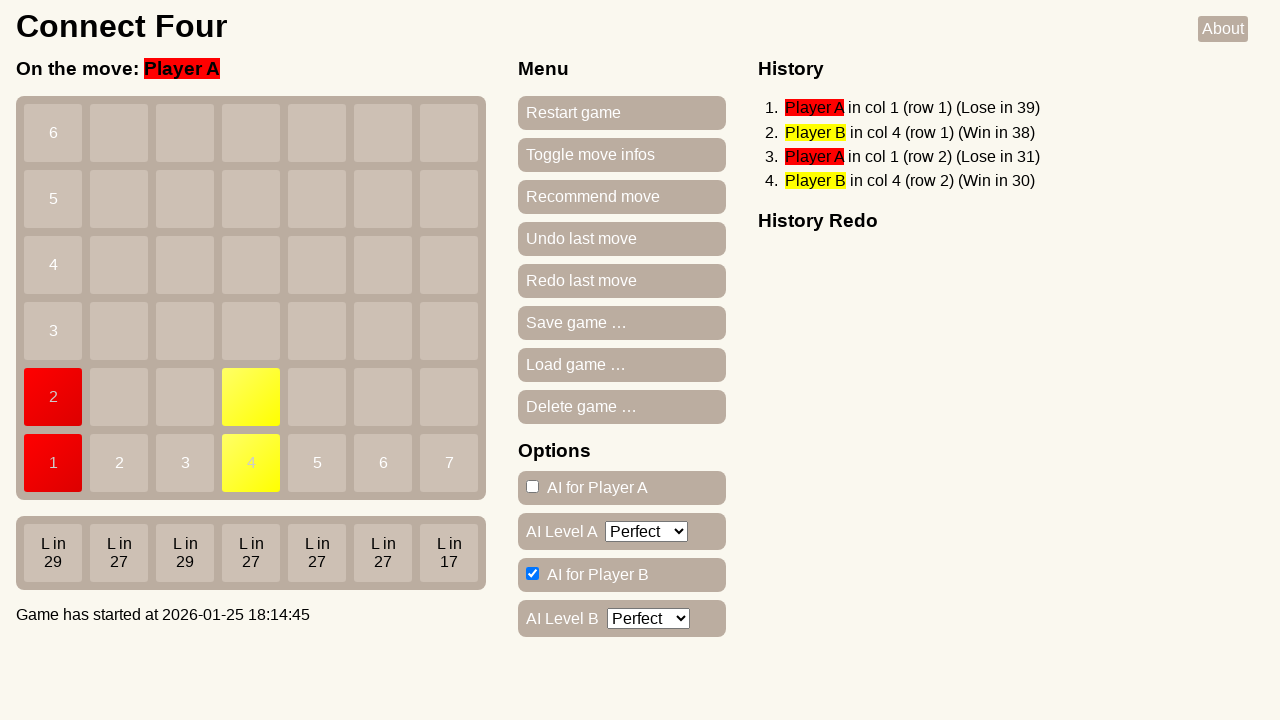

AI opponent completed its move
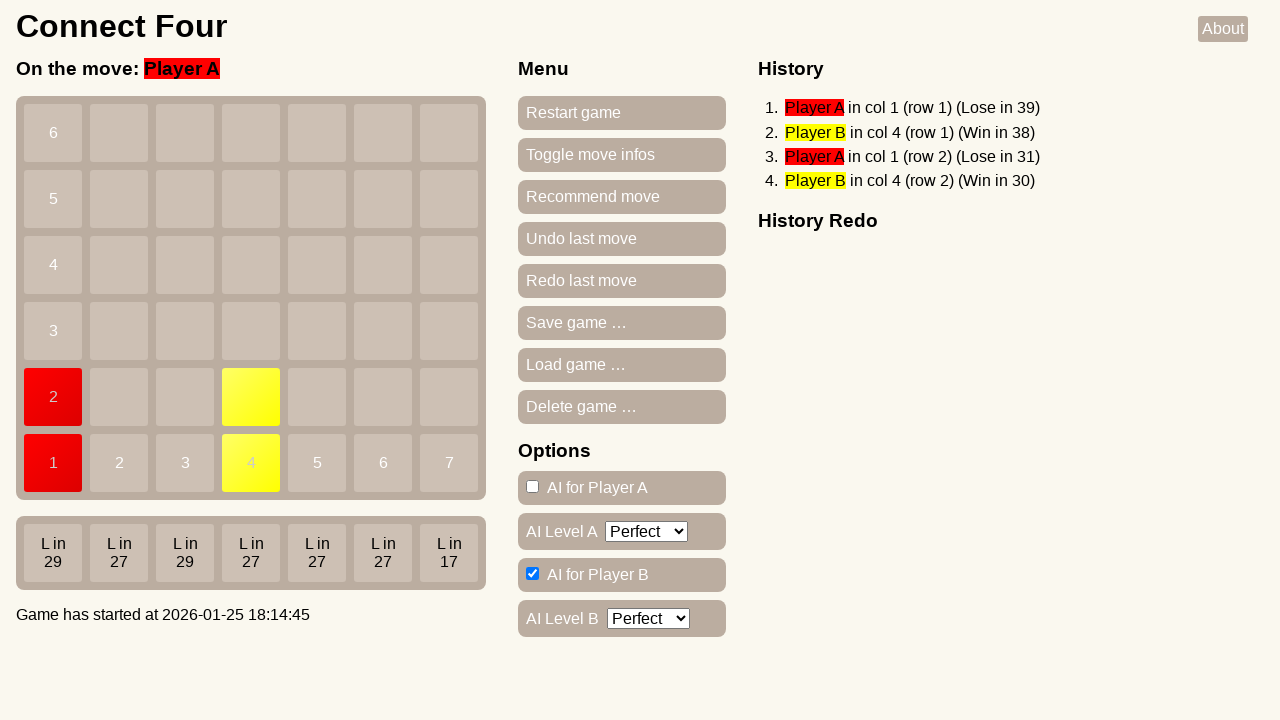

Clicked first column (move 3/4) at (53, 133) on td >> nth=0
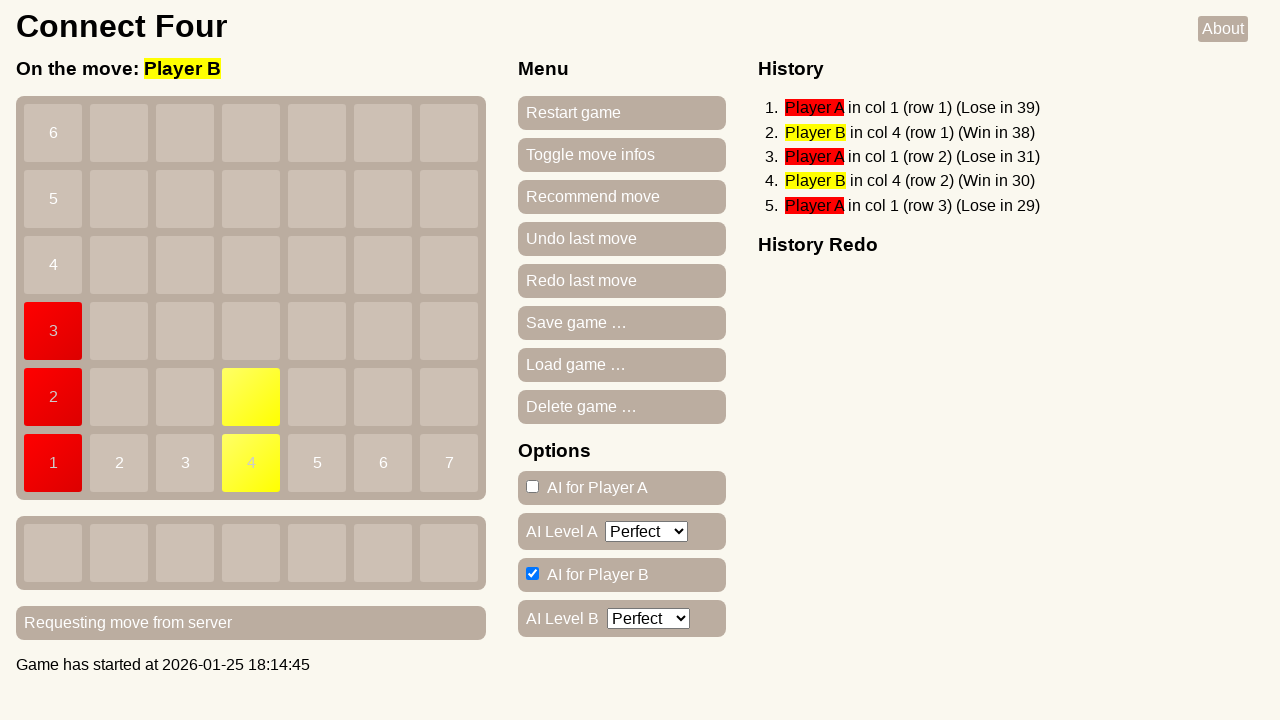

Waited 2000ms for piece to settle
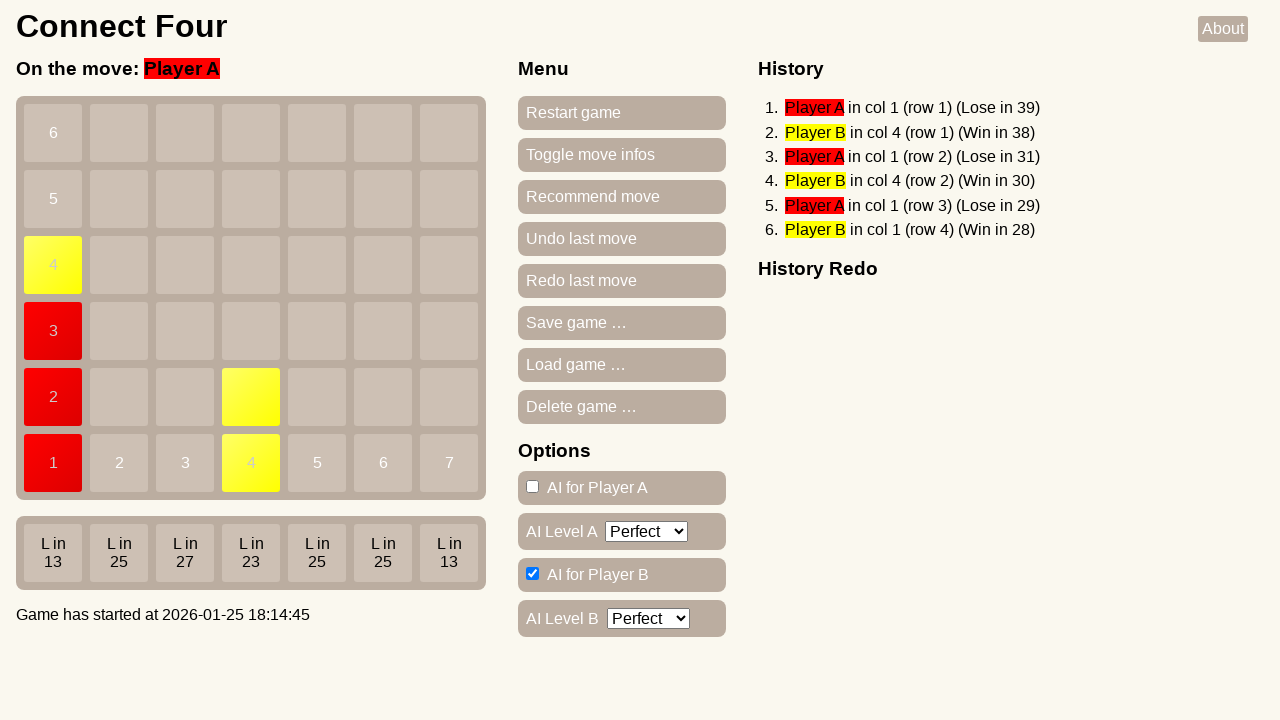

AI opponent completed its move
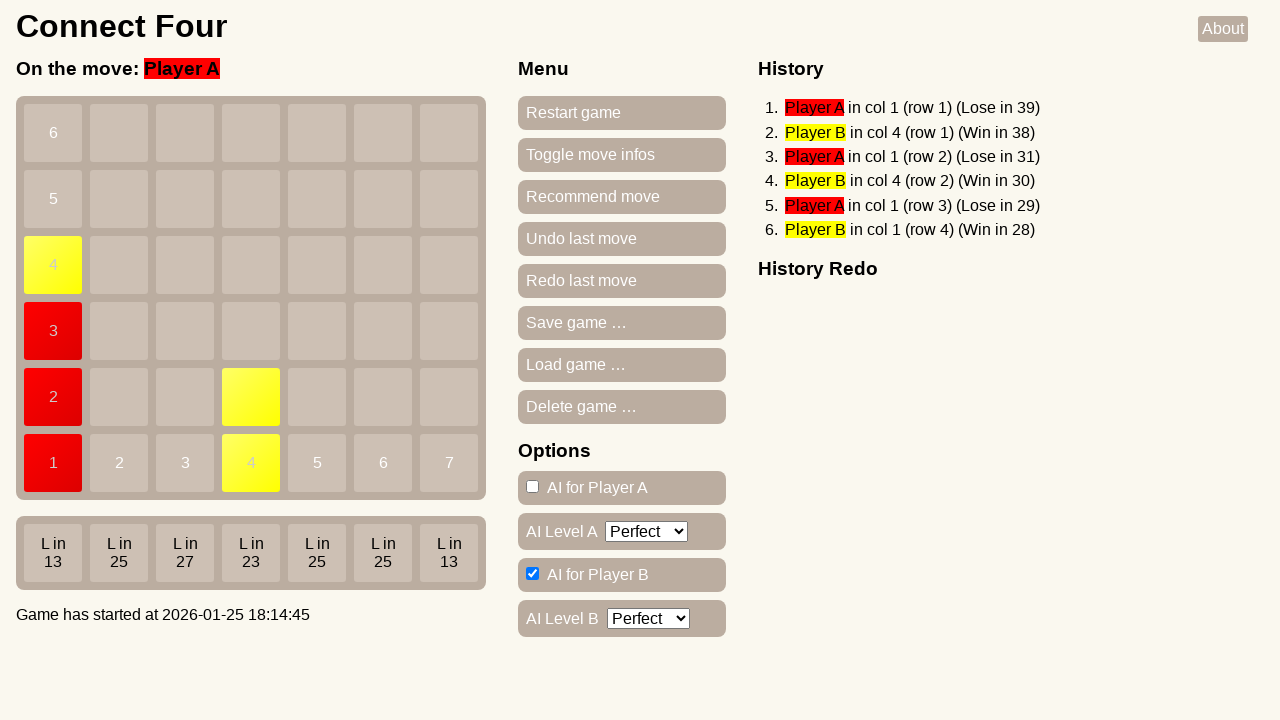

Clicked first column (move 4/4) at (53, 133) on td >> nth=0
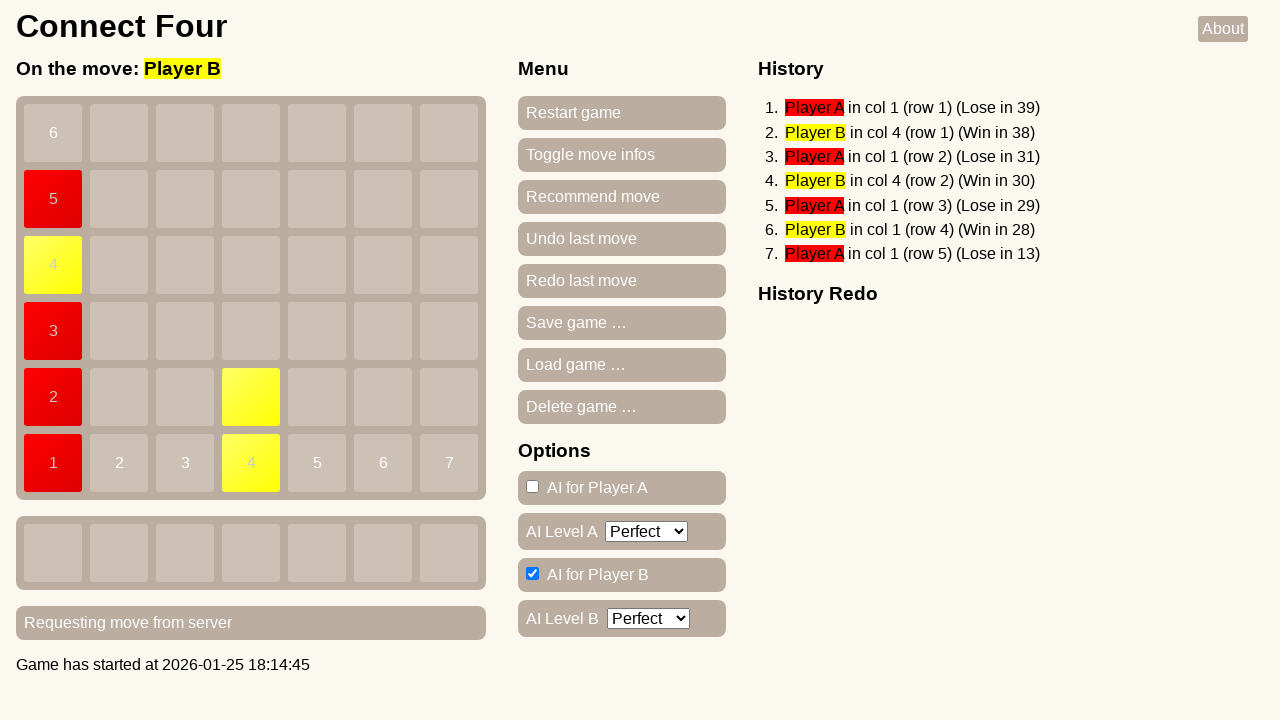

Waited 2000ms for piece to settle
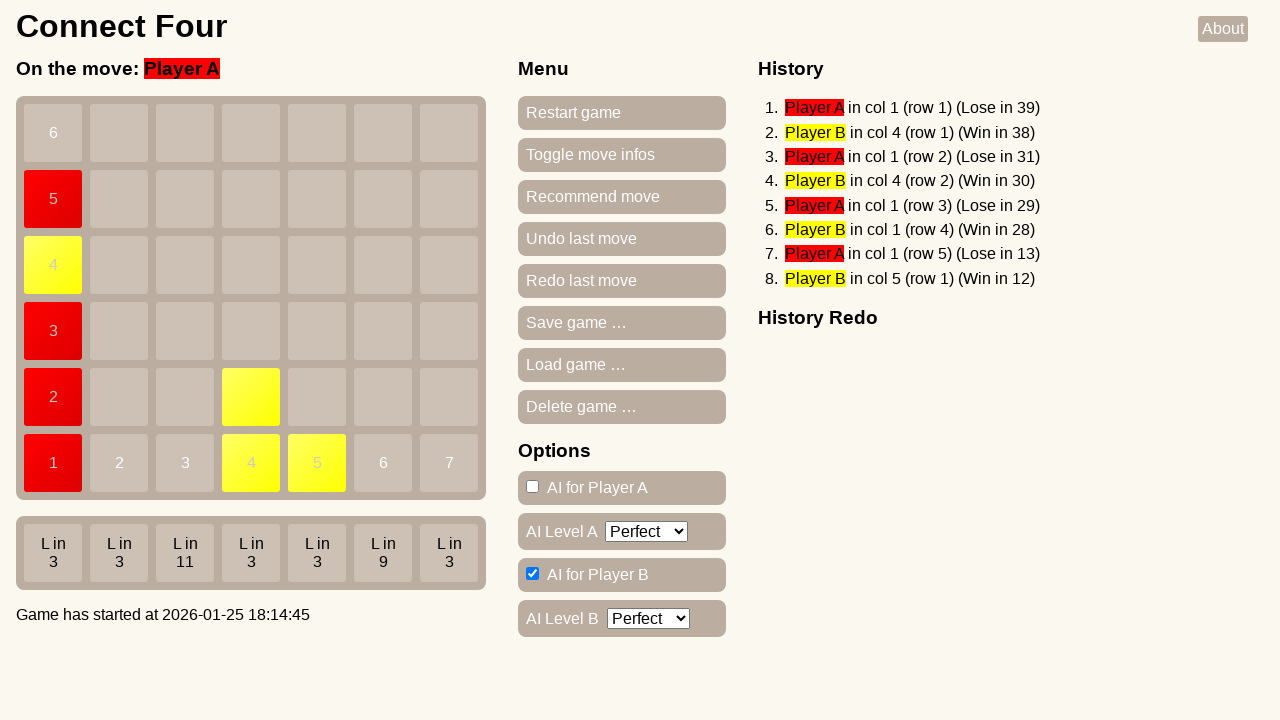

AI opponent completed its move
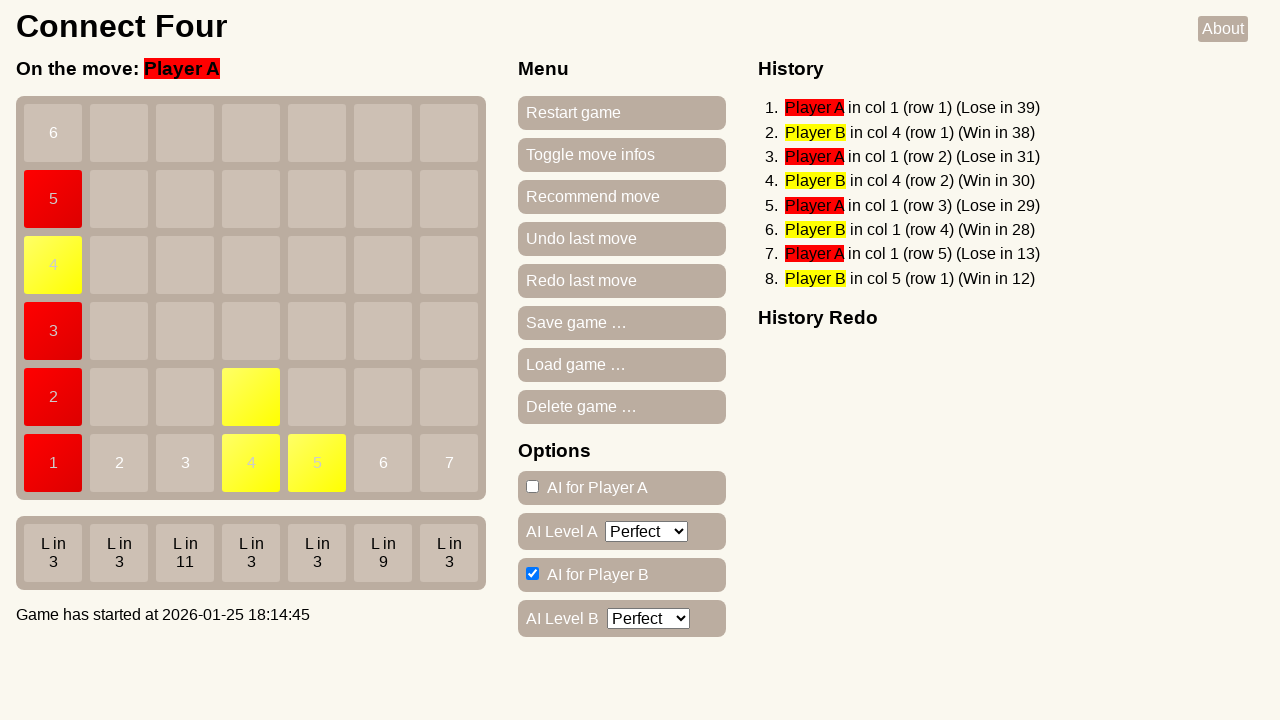

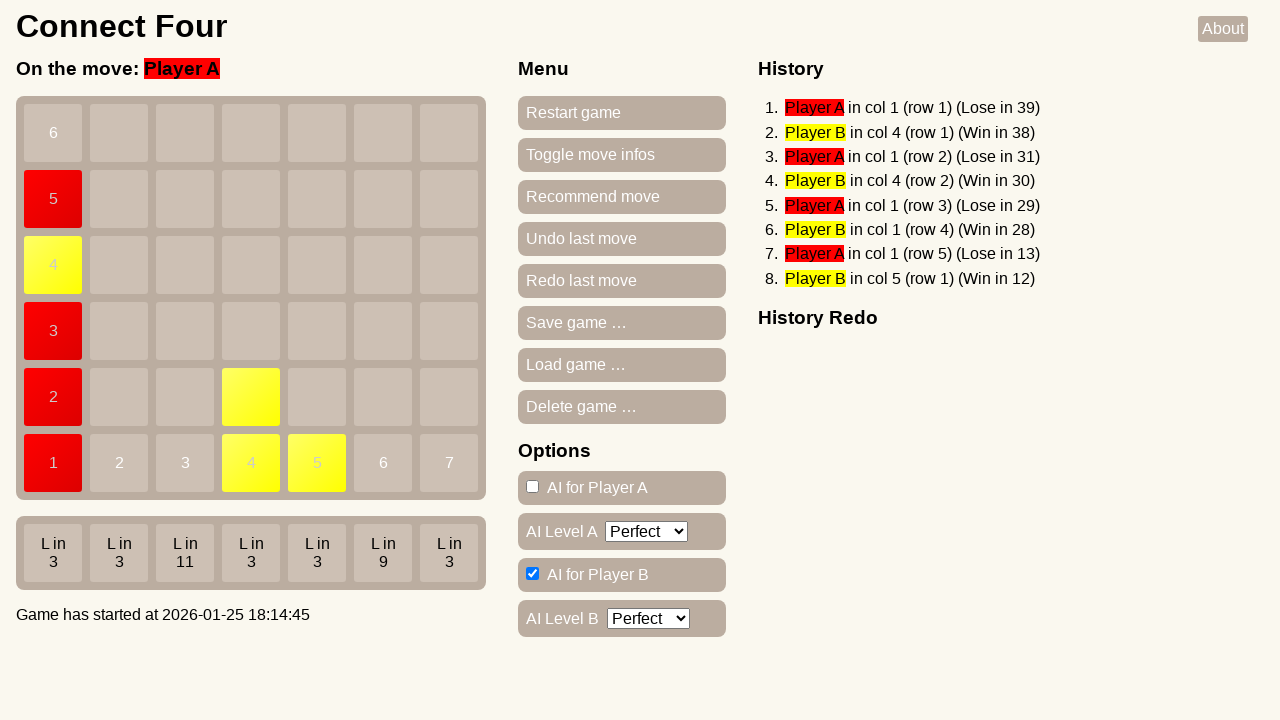